Tests an e-commerce grocery site by adding multiple items to cart, applying a promo code, and proceeding through checkout

Starting URL: https://www.rahulshettyacademy.com/seleniumPractise/#/

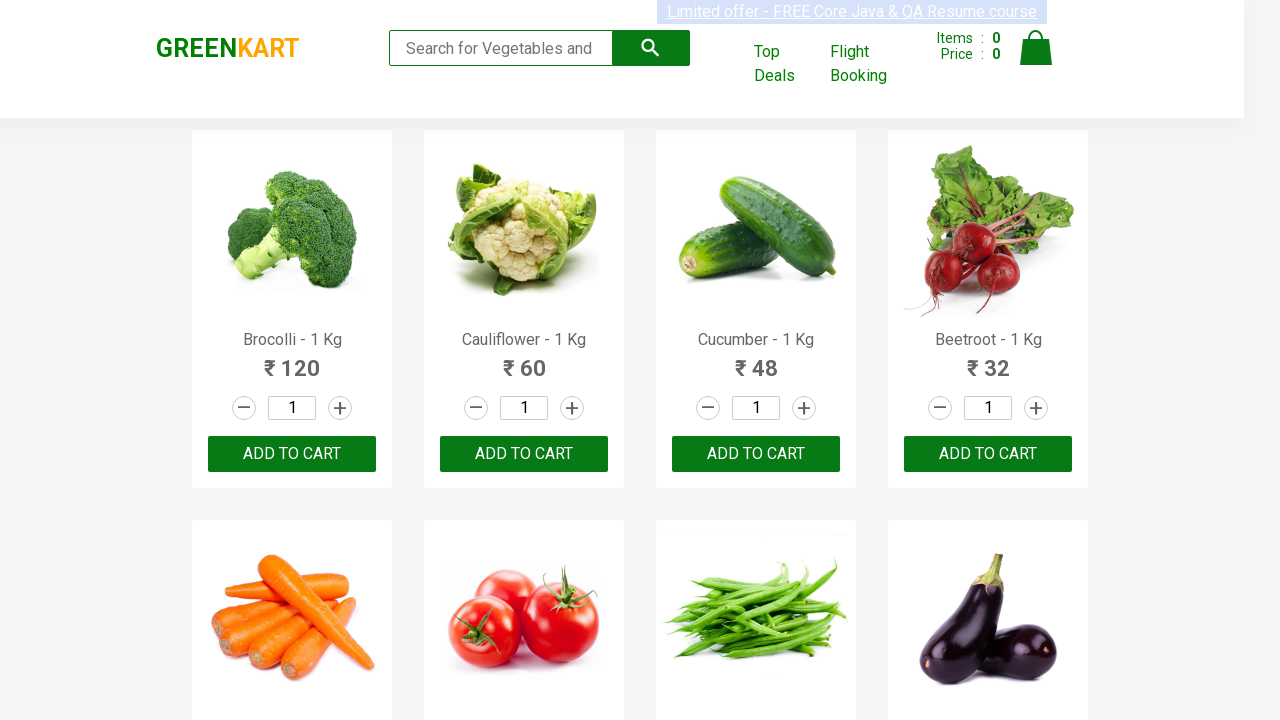

Located all product name elements on the page
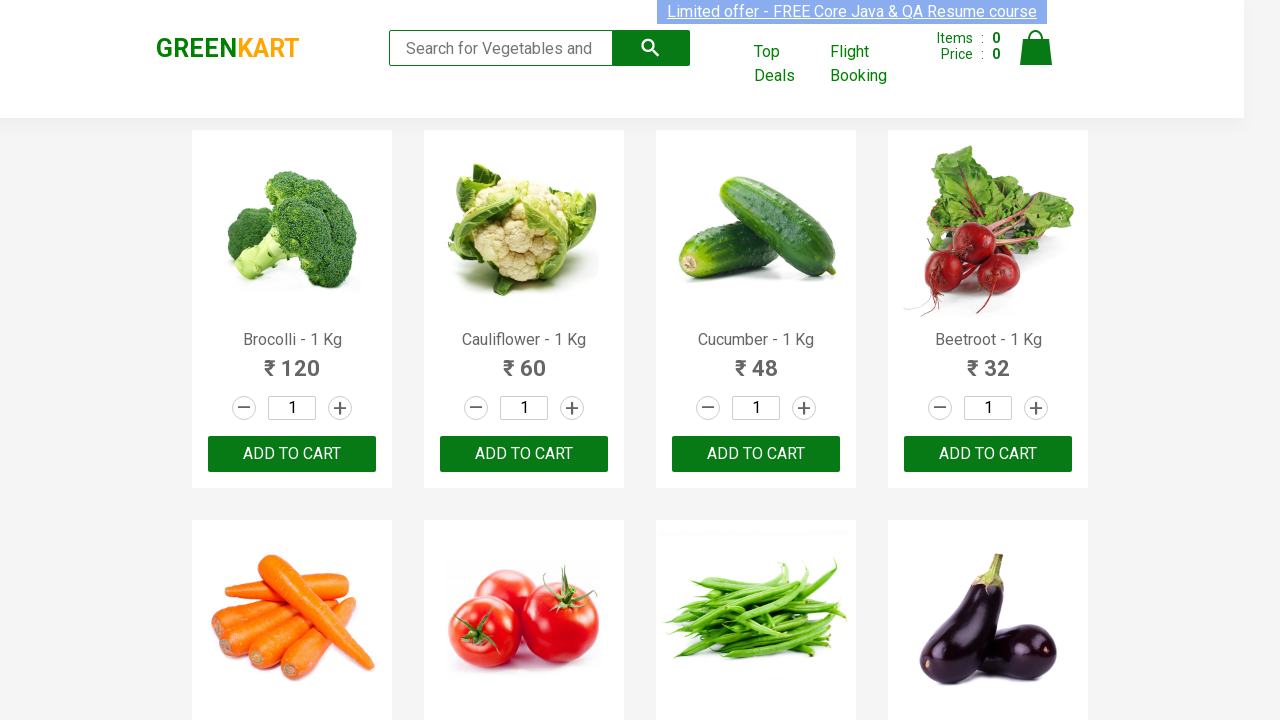

Added Brocolli to cart at (292, 454) on xpath=//div[@class='product-action']/button >> nth=0
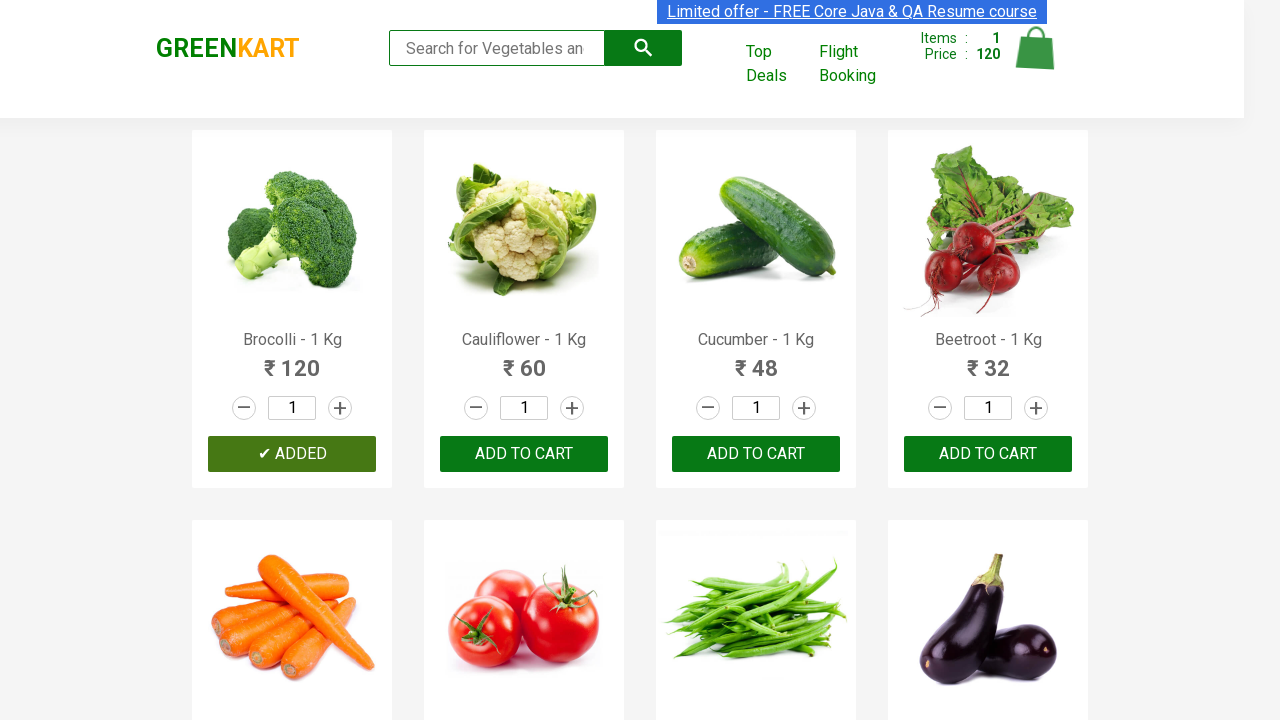

Added Cucumber to cart at (756, 454) on xpath=//div[@class='product-action']/button >> nth=2
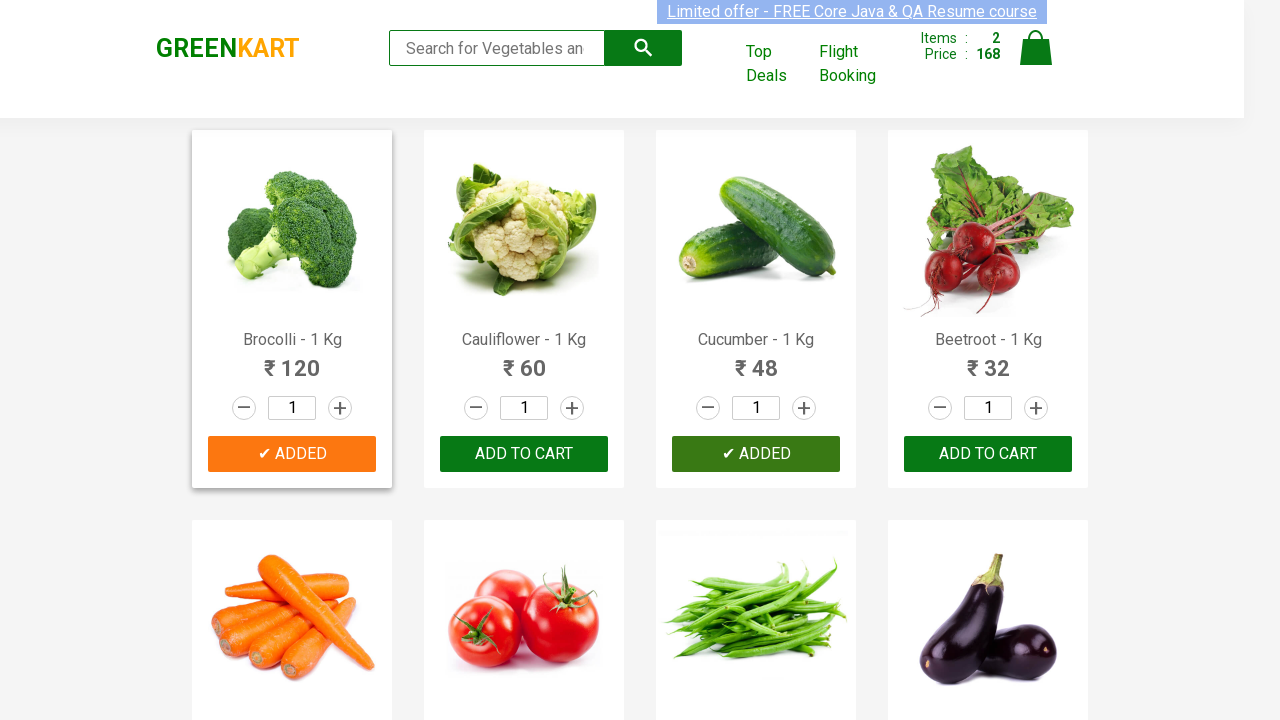

Added Beetroot to cart at (988, 454) on xpath=//div[@class='product-action']/button >> nth=3
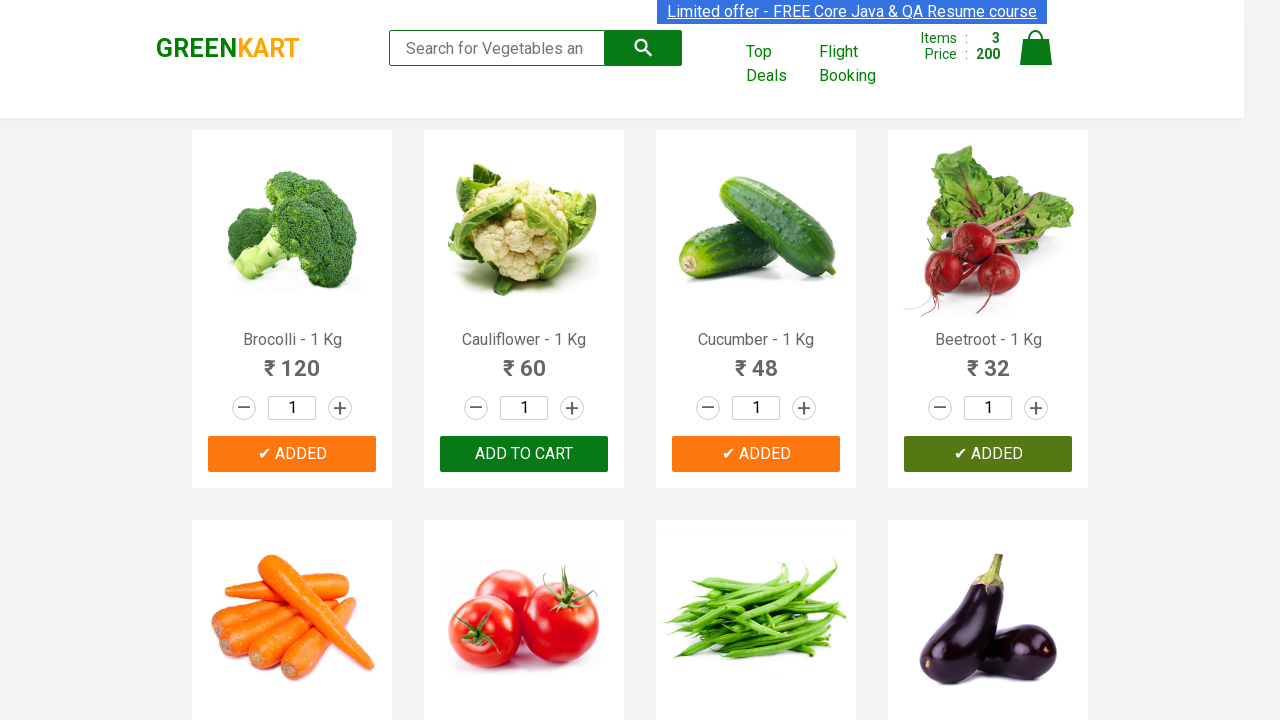

Clicked cart icon to view shopping cart at (1036, 48) on xpath=//img[@alt='Cart']
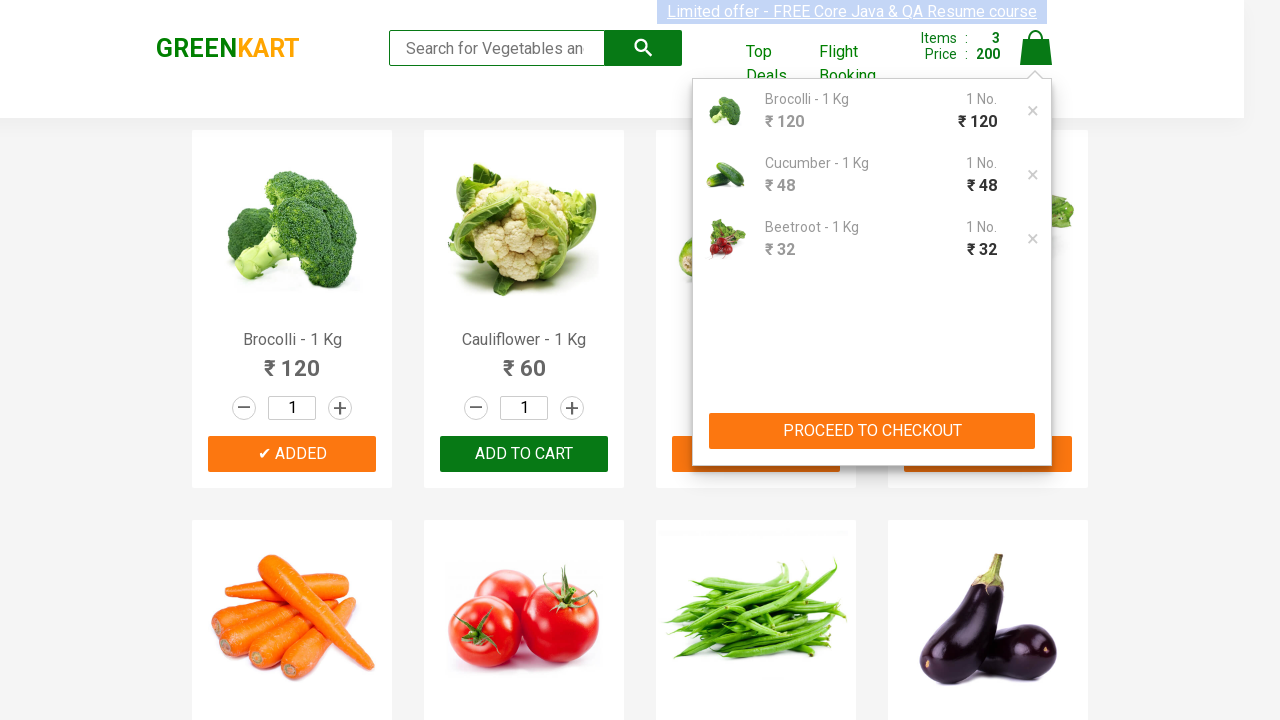

Clicked PROCEED TO CHECKOUT button at (872, 431) on xpath=//button[contains(text(),'PROCEED TO CHECKOUT')]
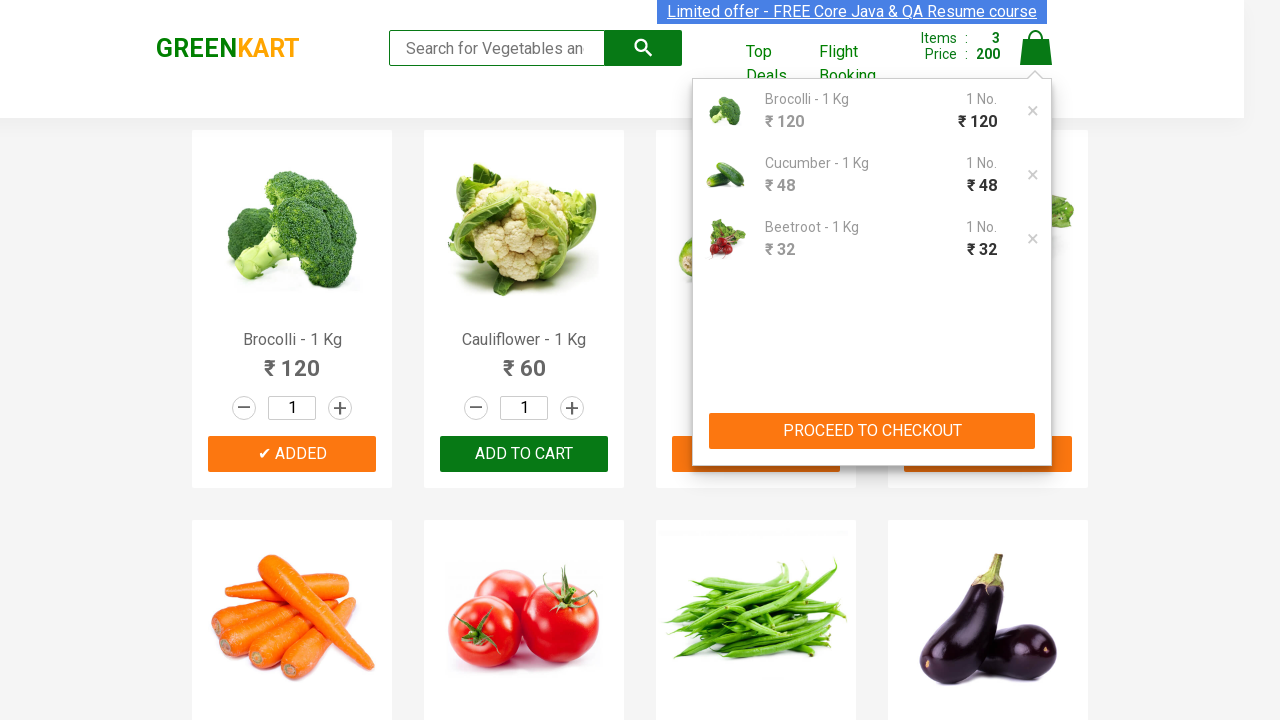

Entered promo code 'rahulshettyacademy' in the promo code field on input.promoCode
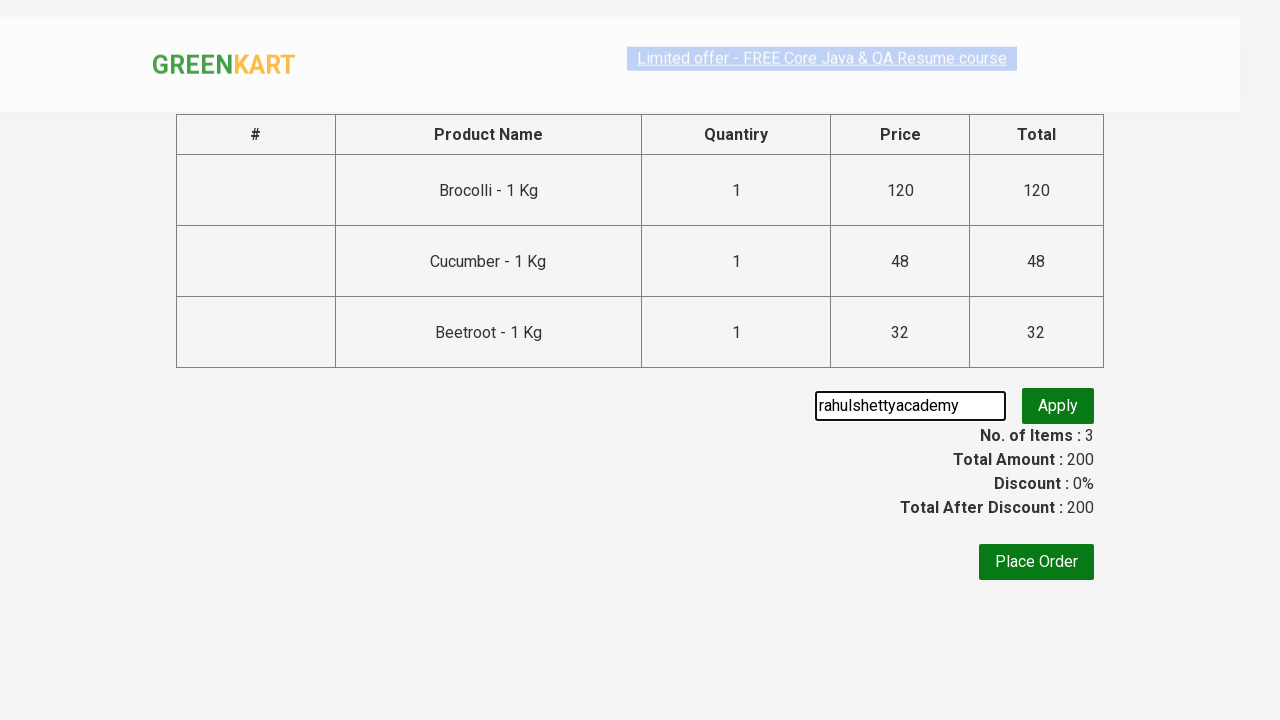

Clicked button to apply promo code at (1058, 406) on button.promoBtn
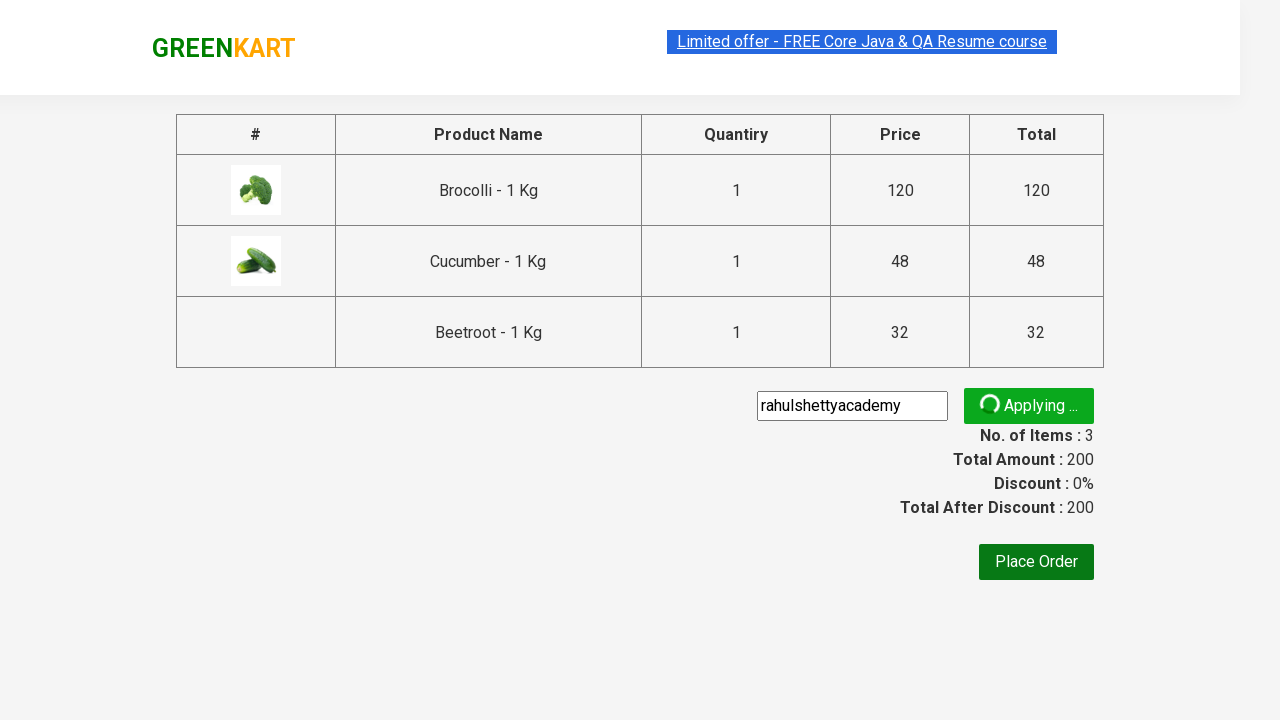

Promo code validation message appeared
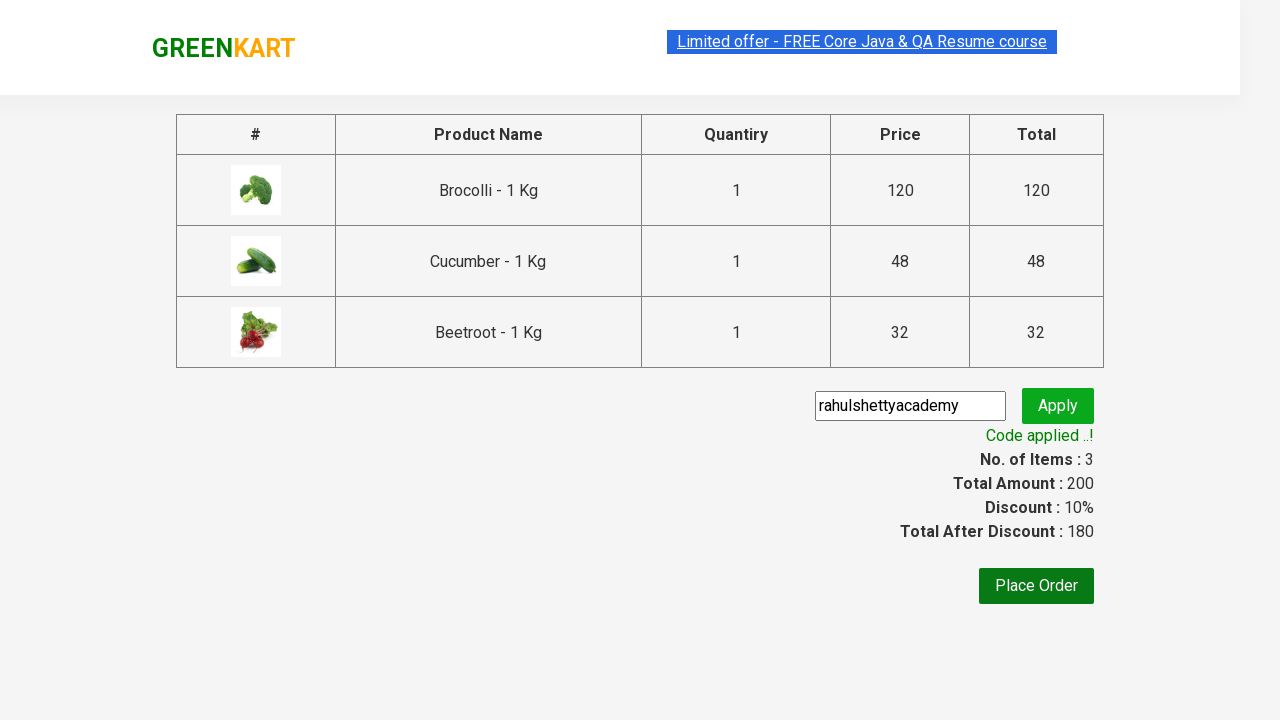

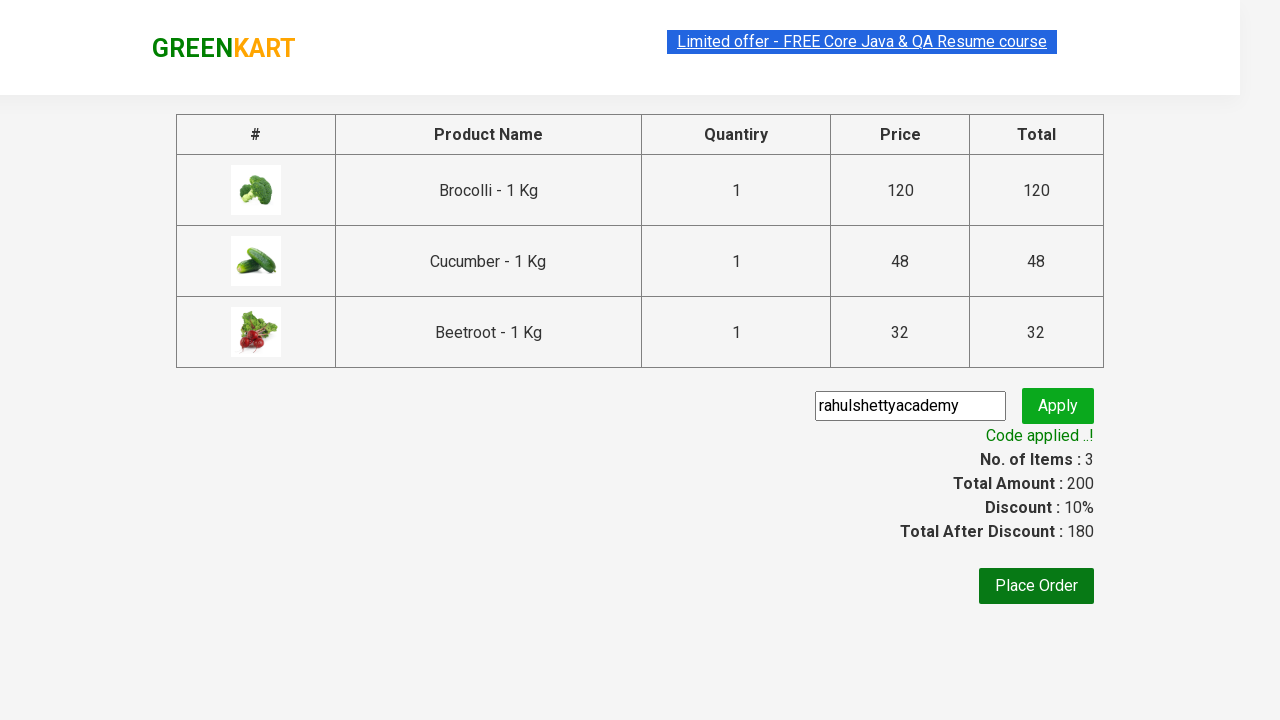